Solves a mathematical challenge by reading a value from the page, calculating the result using a logarithmic formula, filling the answer, selecting checkboxes and radio buttons, and submitting the form

Starting URL: https://suninjuly.github.io/math.html

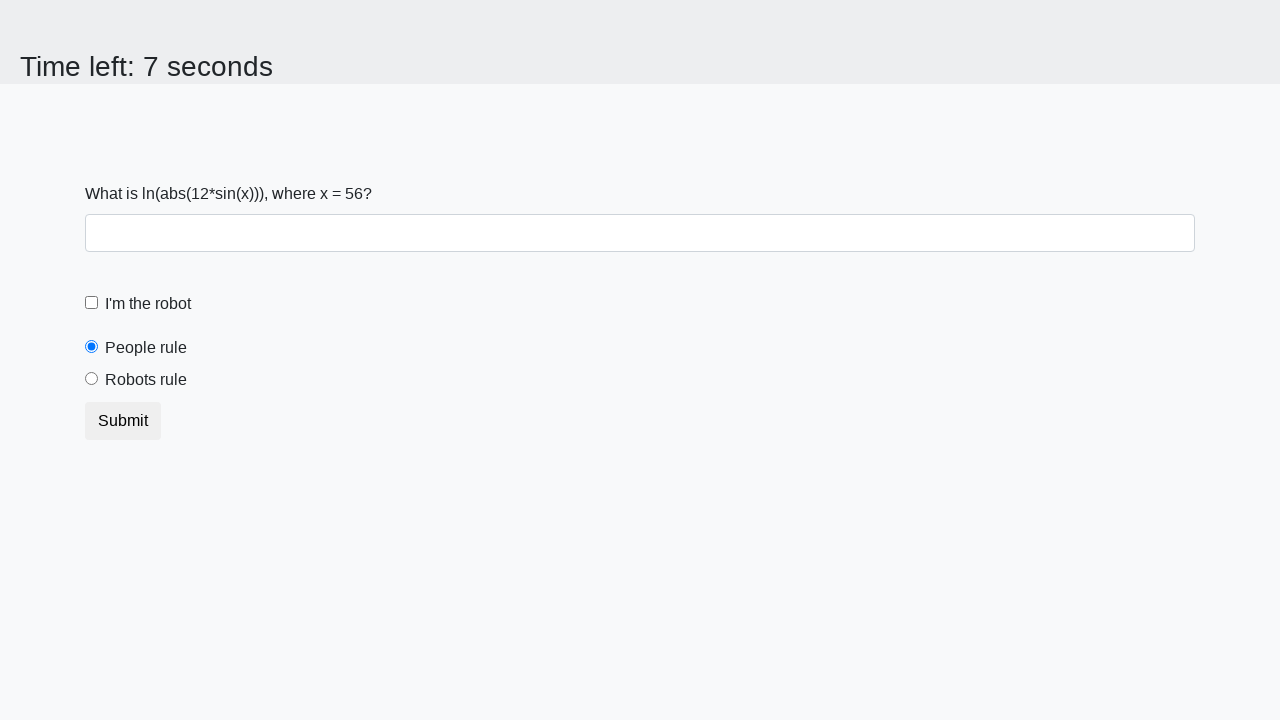

Read x value from the page
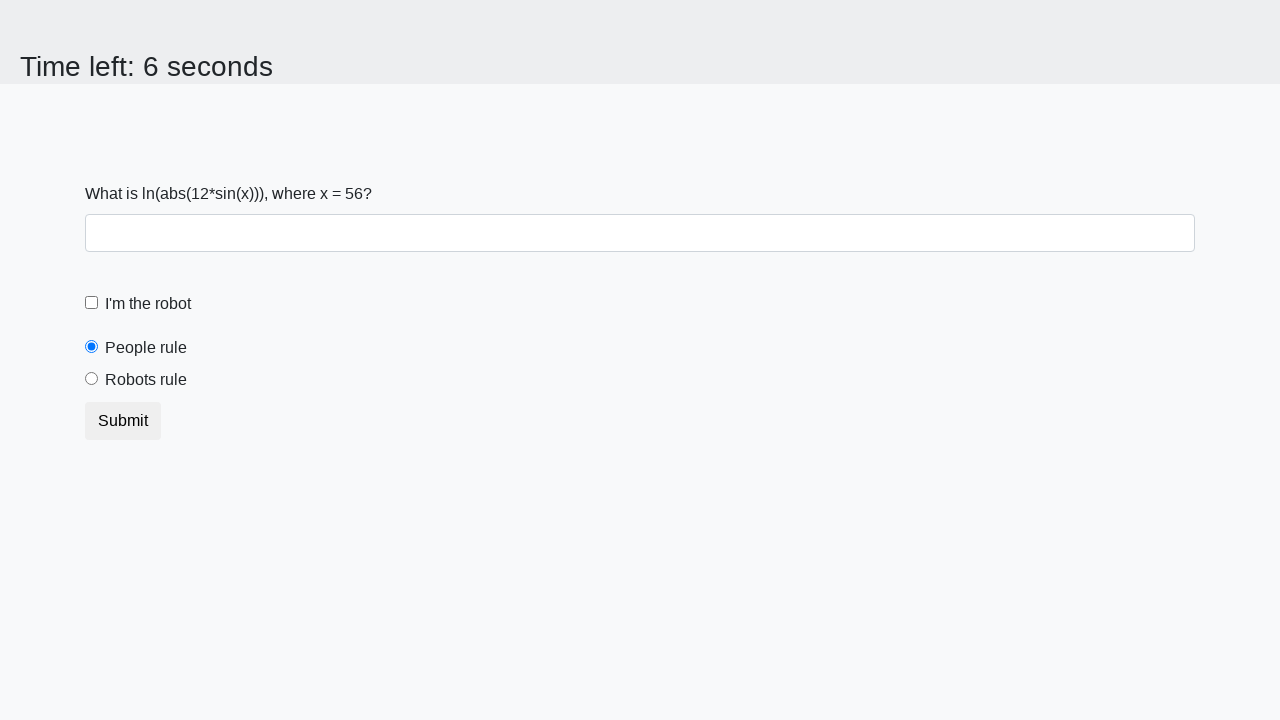

Converted x value to float
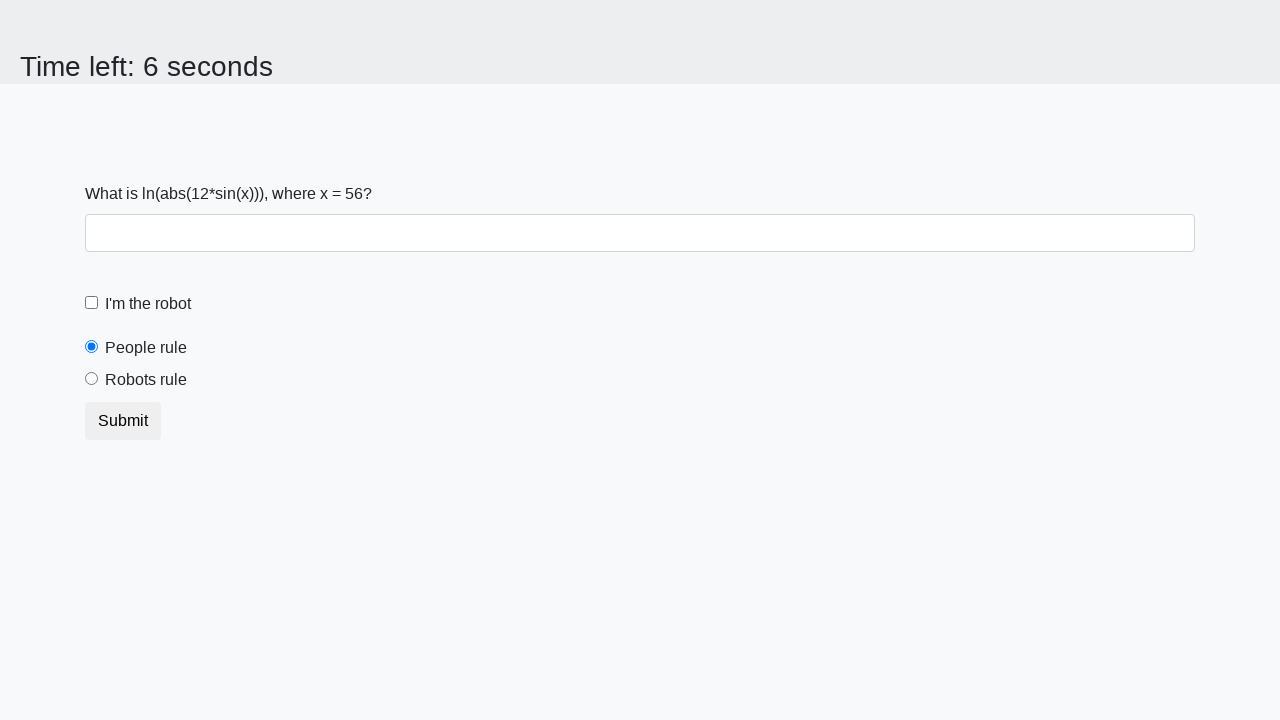

Calculated result using logarithmic formula: ln(abs(12*sin(56.0))) = 1.8339584392890727
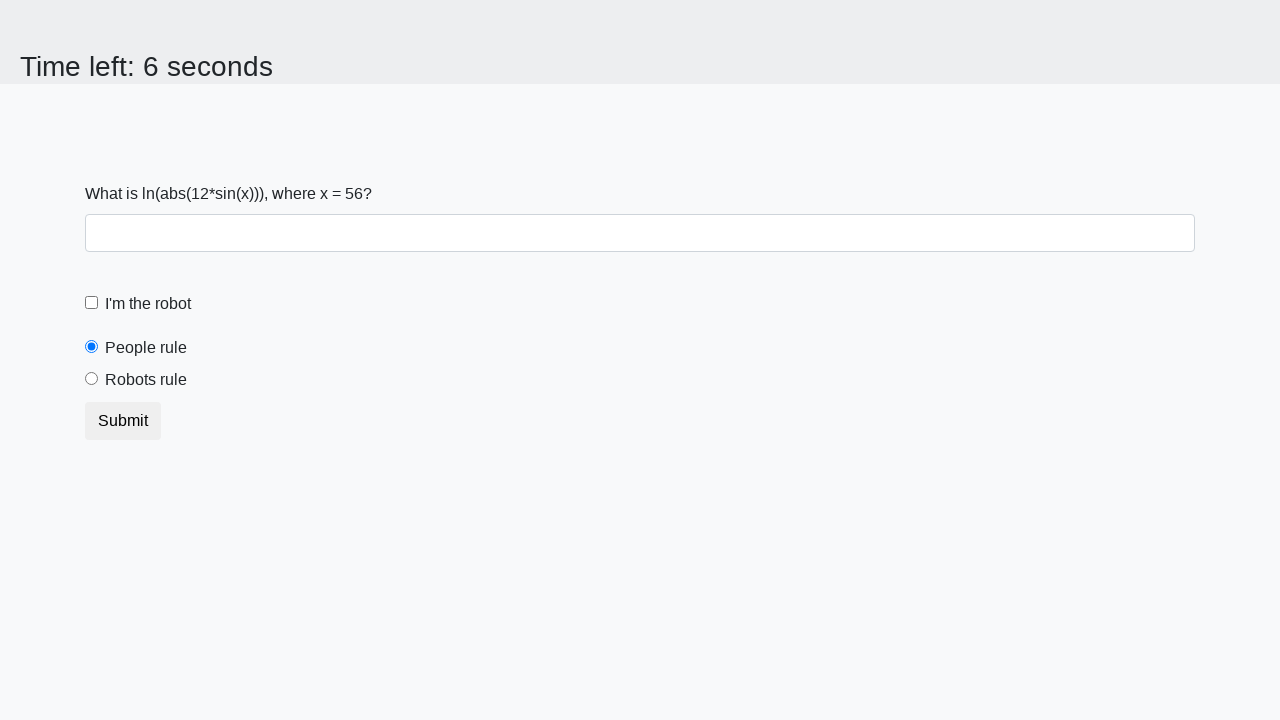

Filled answer field with calculated result: 1.8339584392890727 on #answer
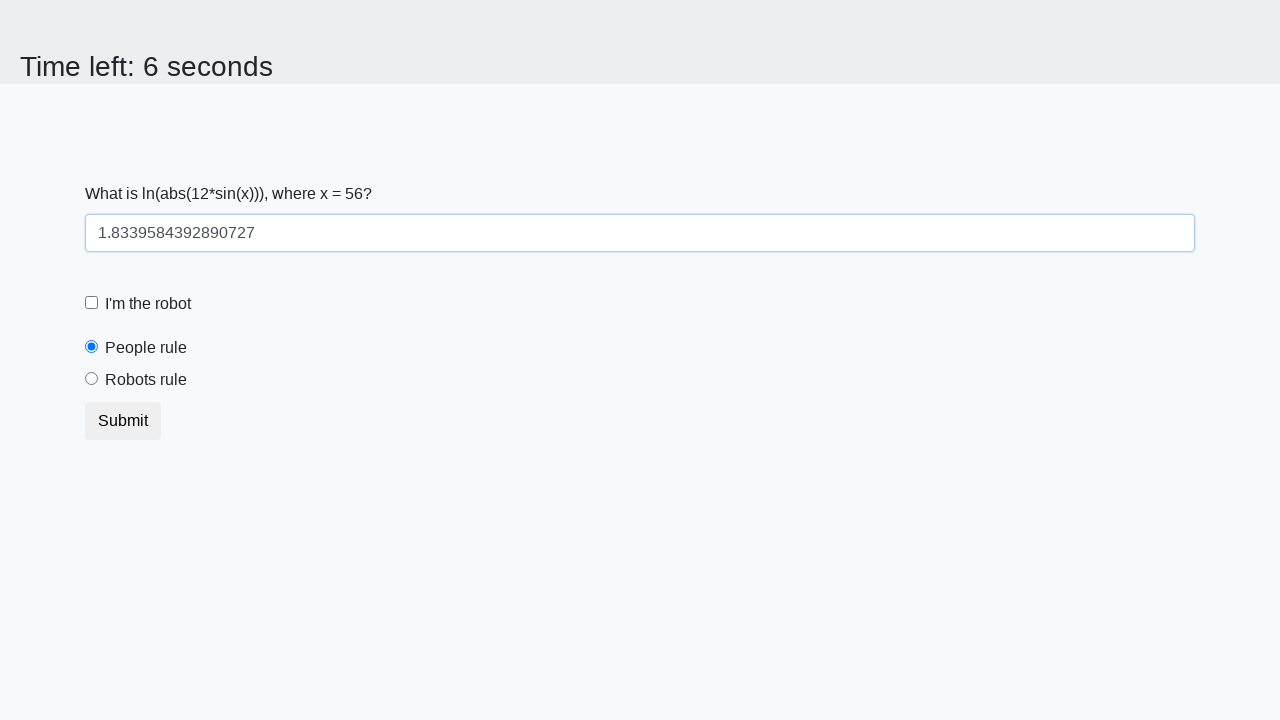

Clicked the 'I'm the robot' checkbox at (92, 303) on #robotCheckbox
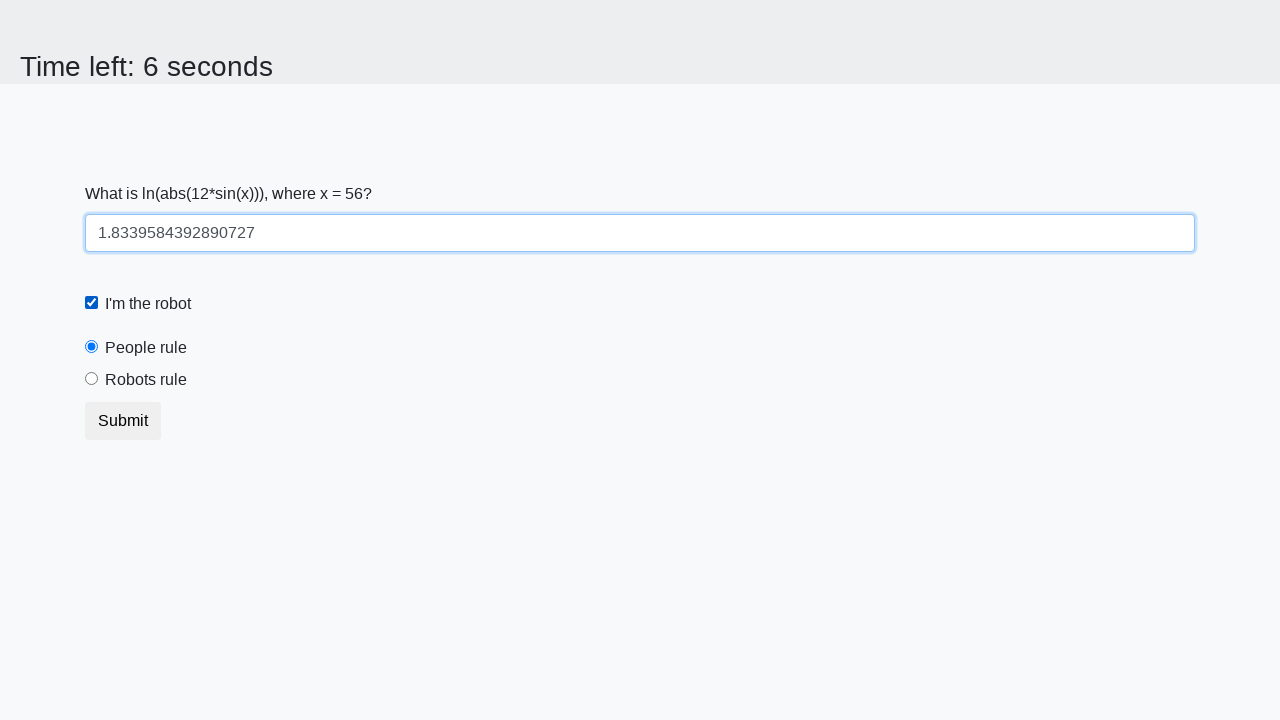

Clicked the 'Robots rule' radio button at (92, 379) on #robotsRule
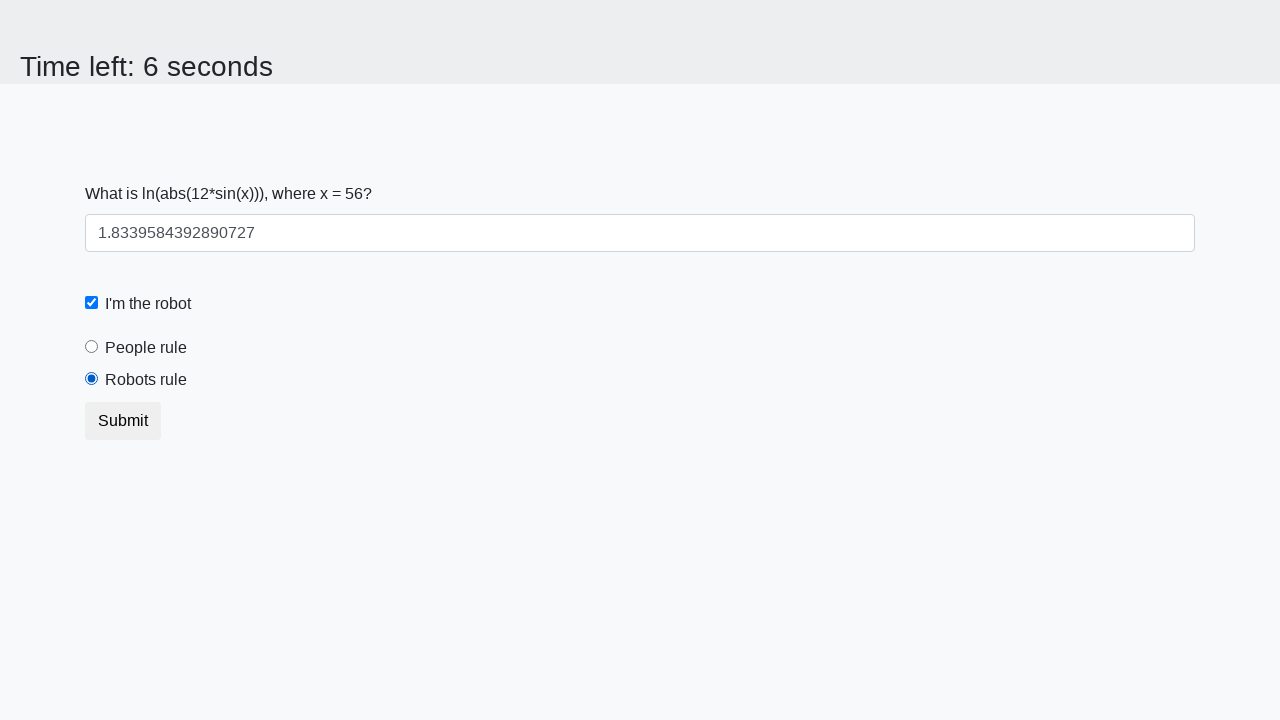

Clicked submit button to submit the form at (123, 421) on button
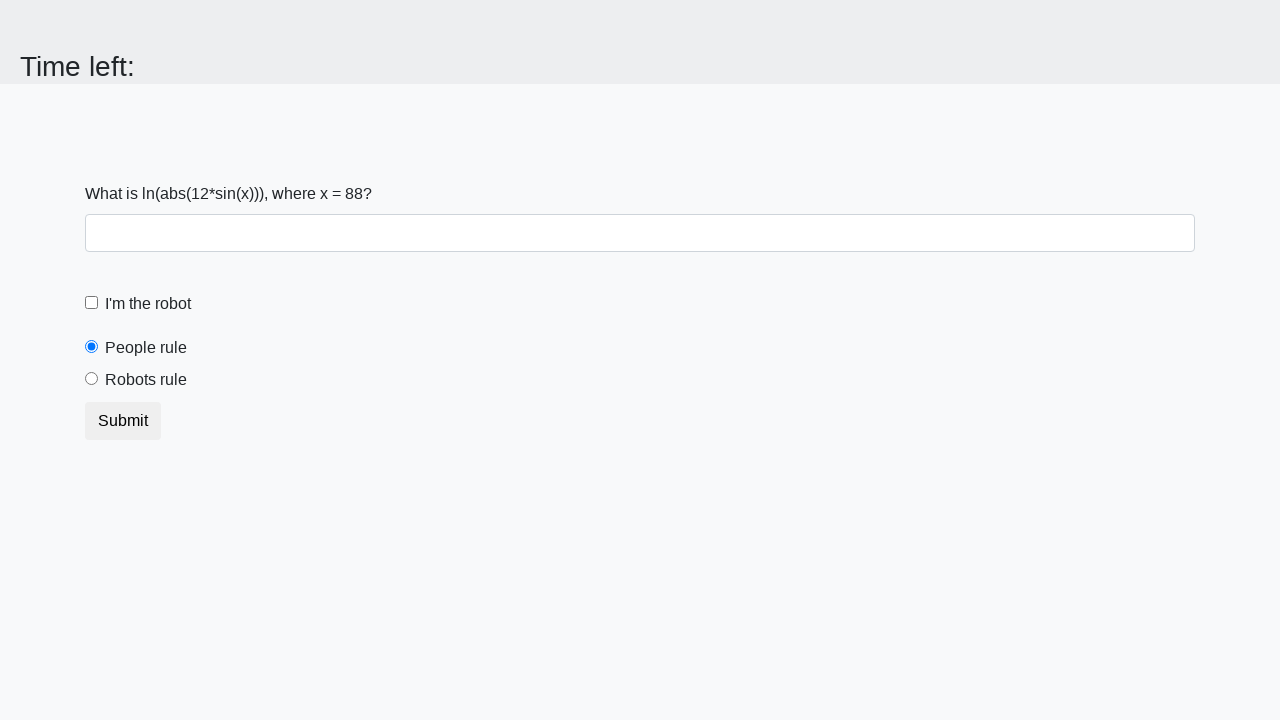

Waited 500ms for alert to appear
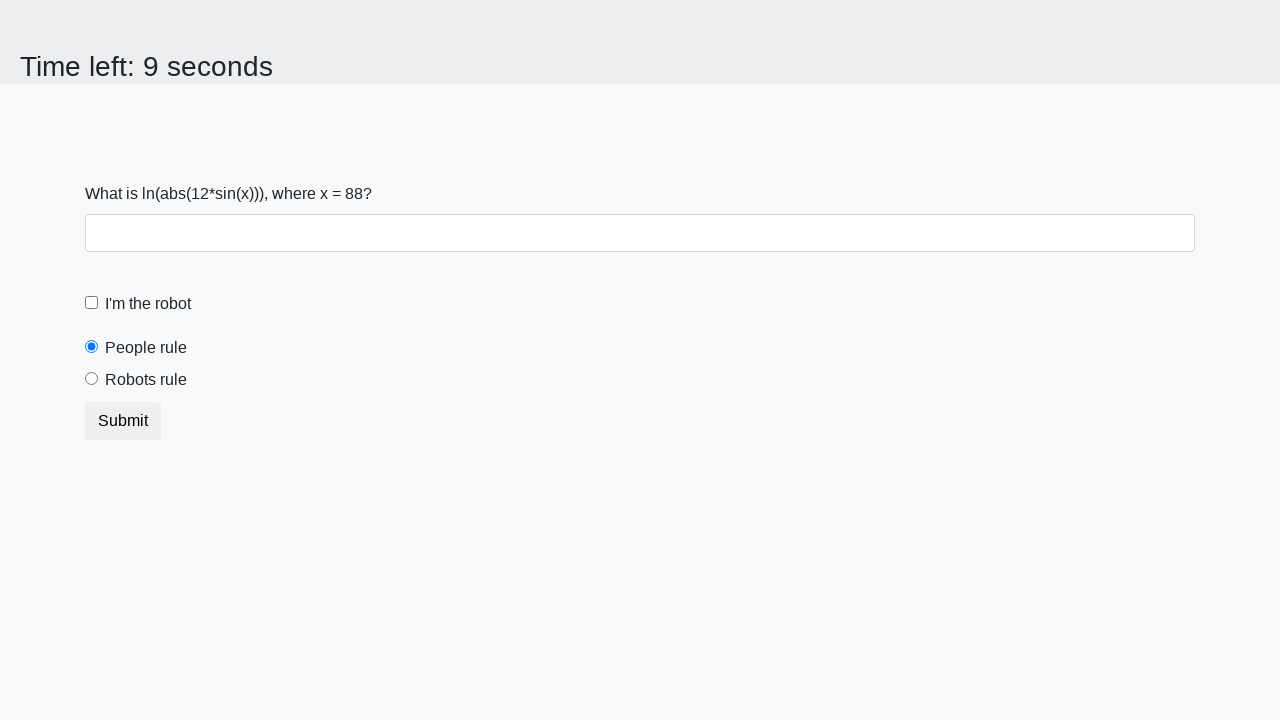

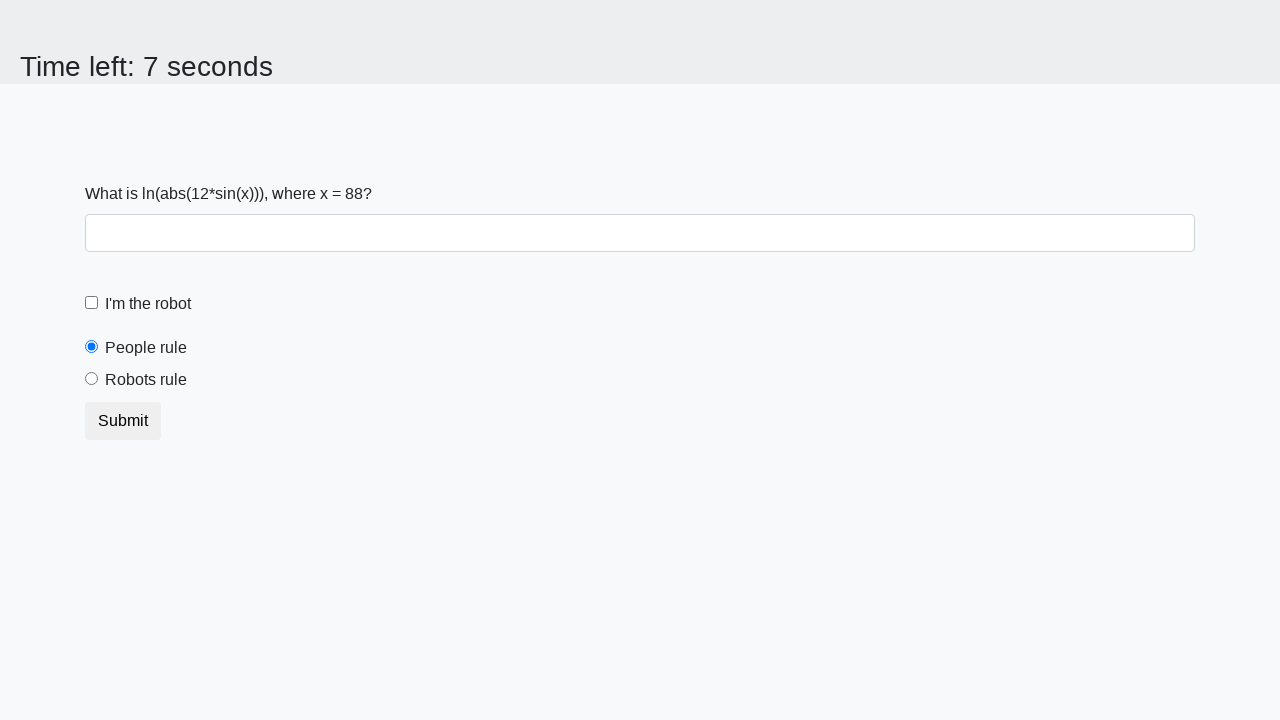